Tests clicking links on the Salesforce login page - clicks the Privacy link and then the Forgot Your Password link to verify navigation functionality.

Starting URL: https://login.salesforce.com/?locale=in

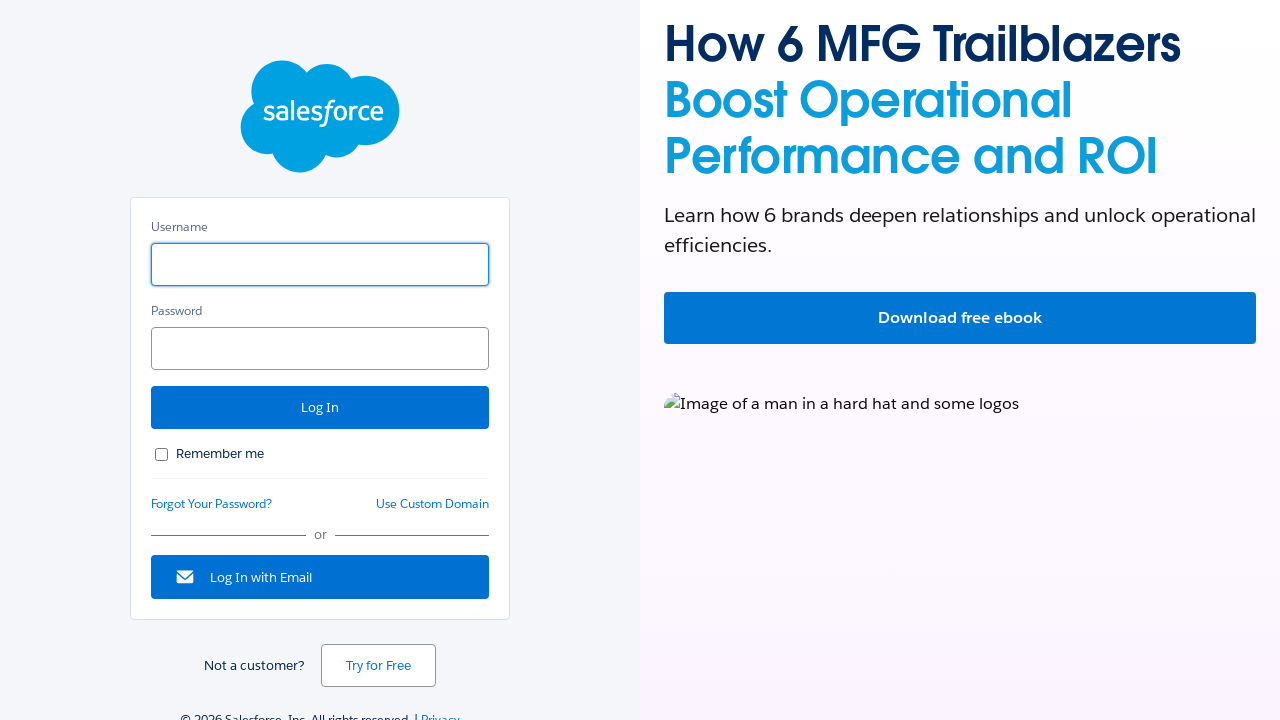

Clicked the Privacy link on Salesforce login page at (440, 712) on text=Privacy
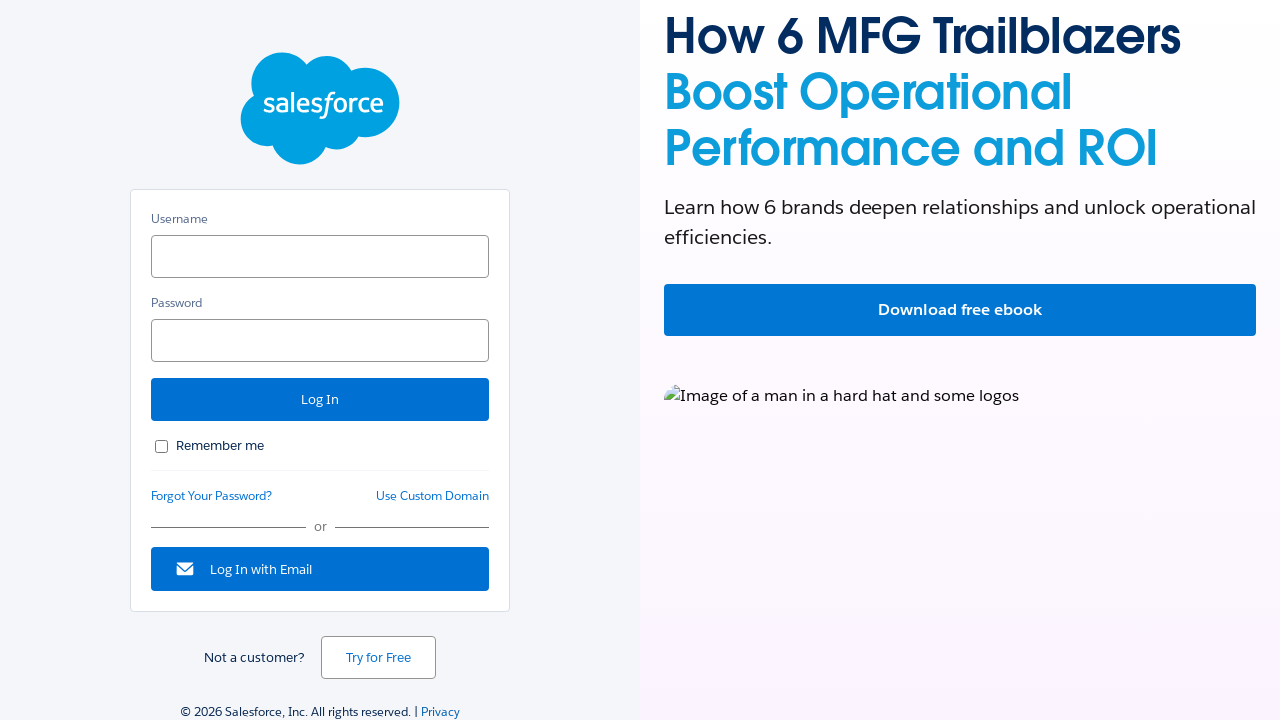

Clicked the Forgot Your Password link to verify navigation at (212, 496) on text=/Forgot Your/
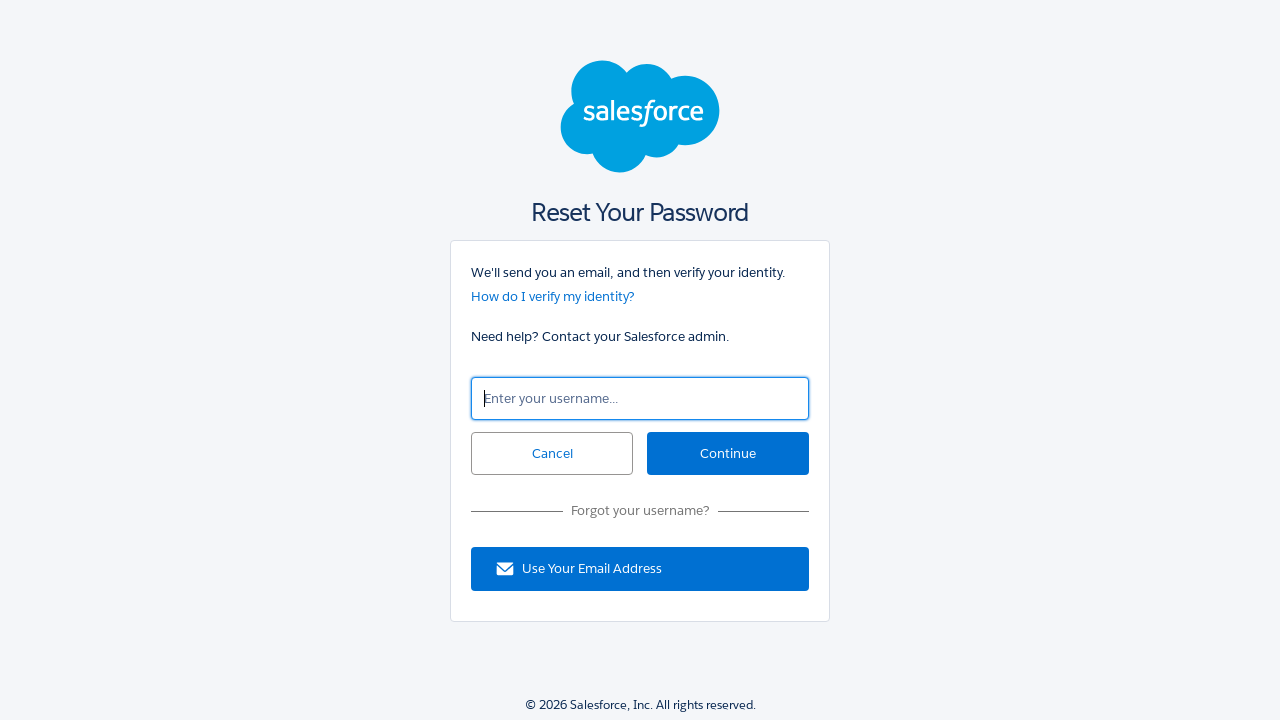

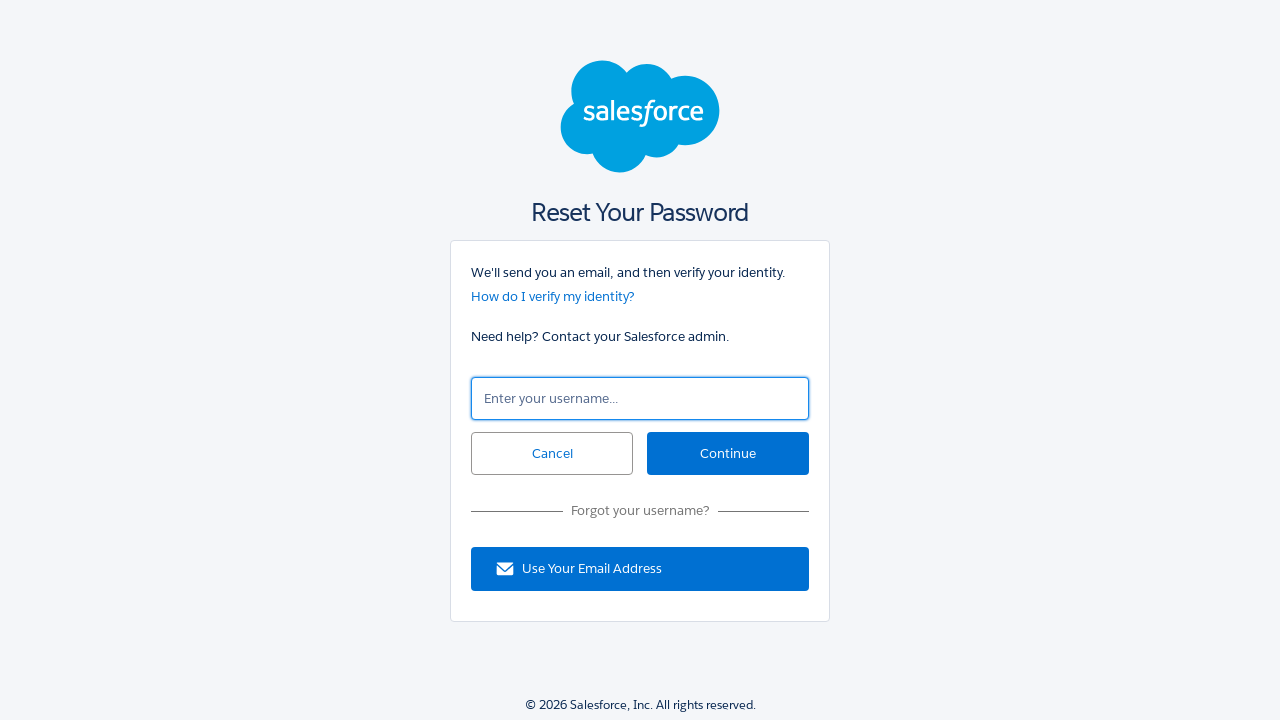